Tests nested frames navigation by switching into nested iframes and verifying content inside the middle frame.

Starting URL: https://the-internet.herokuapp.com/

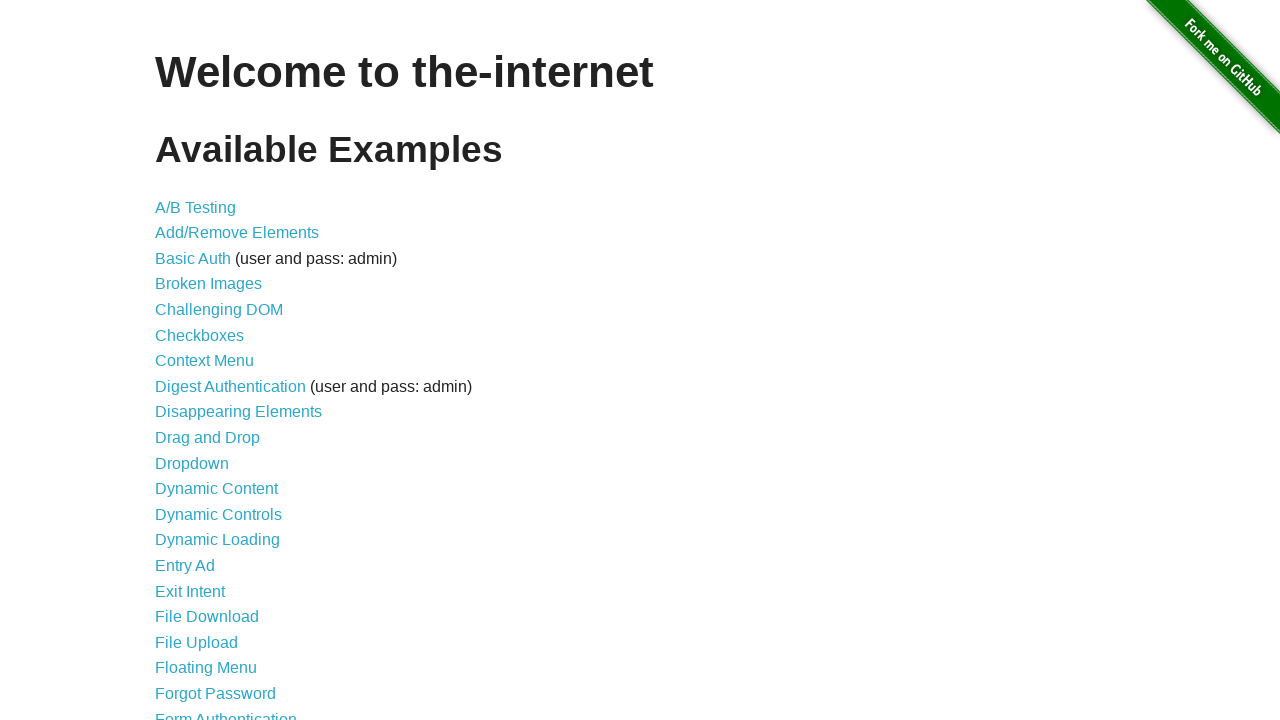

Clicked on Nested Frames link at (210, 395) on xpath=//a[contains(text(),'Nested Frames')]
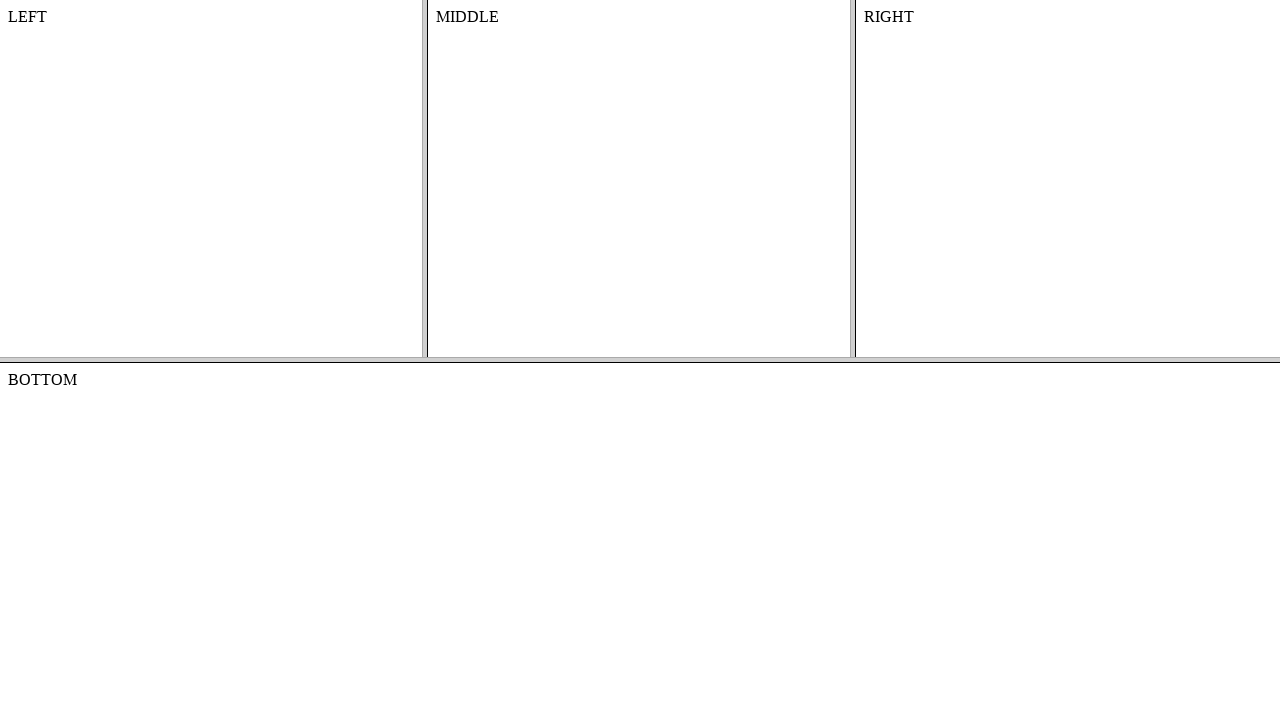

Waited for top frame to load
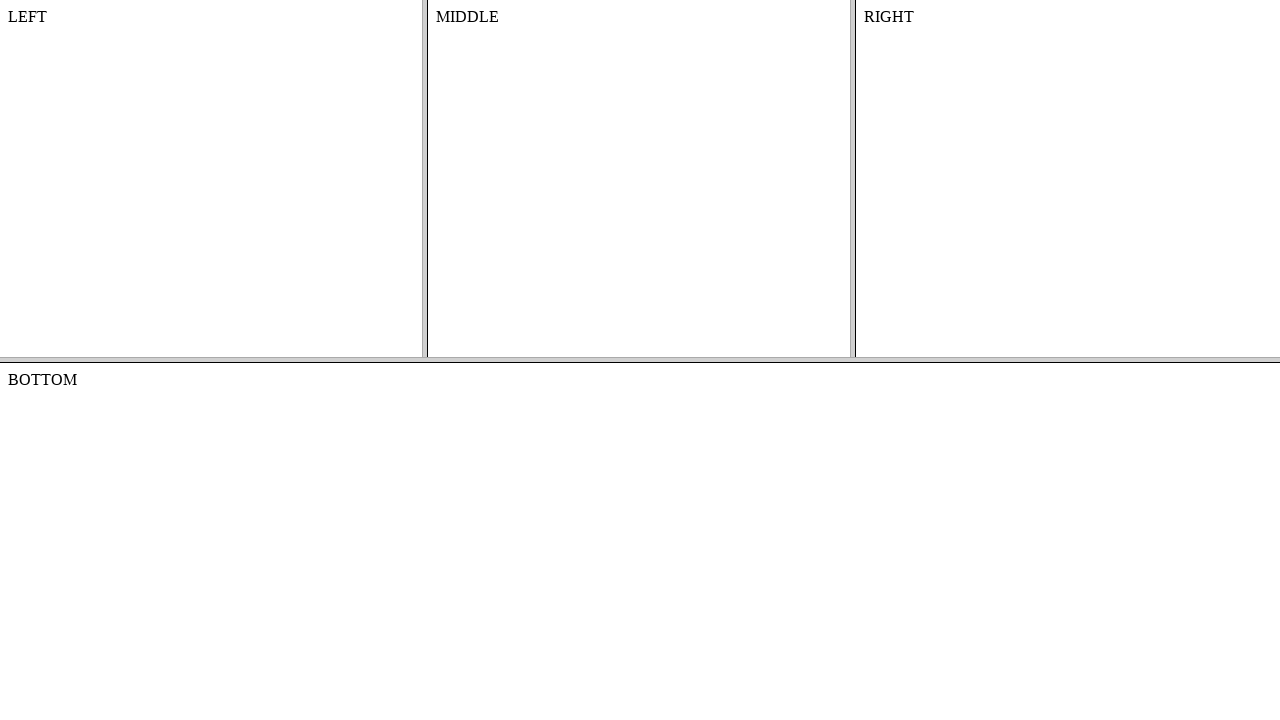

Switched to top frame
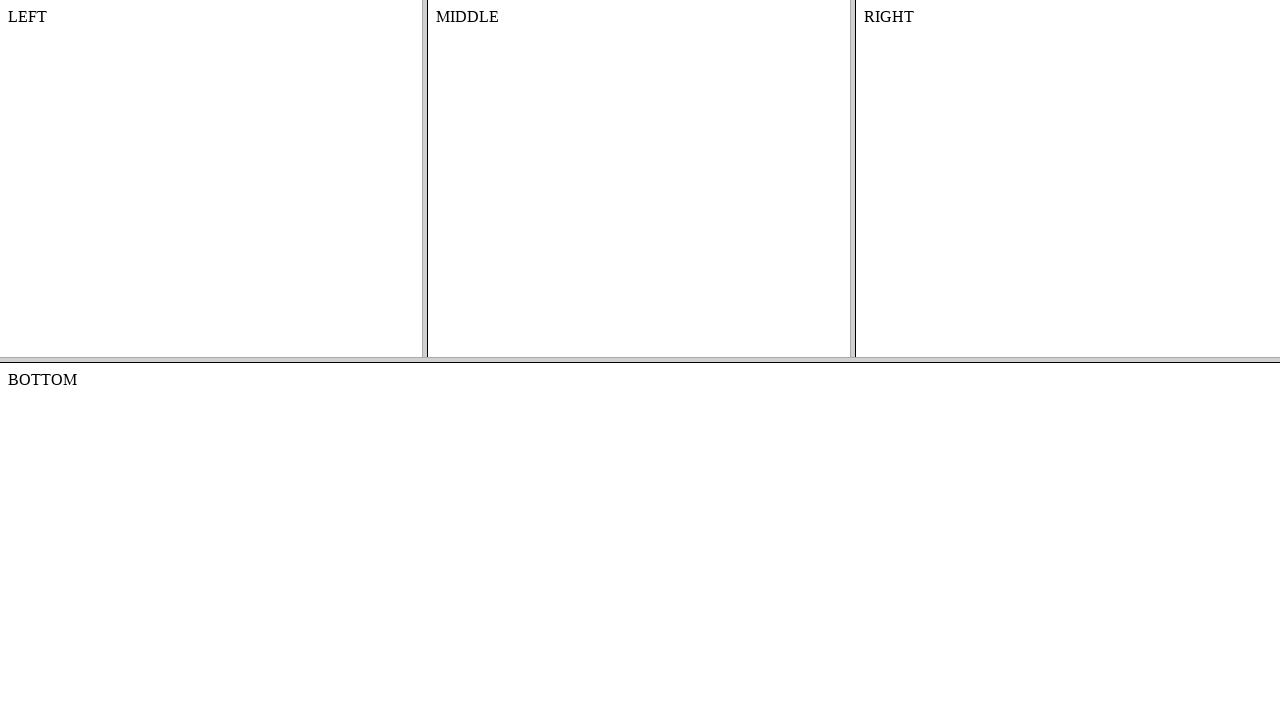

Switched to middle frame within top frame
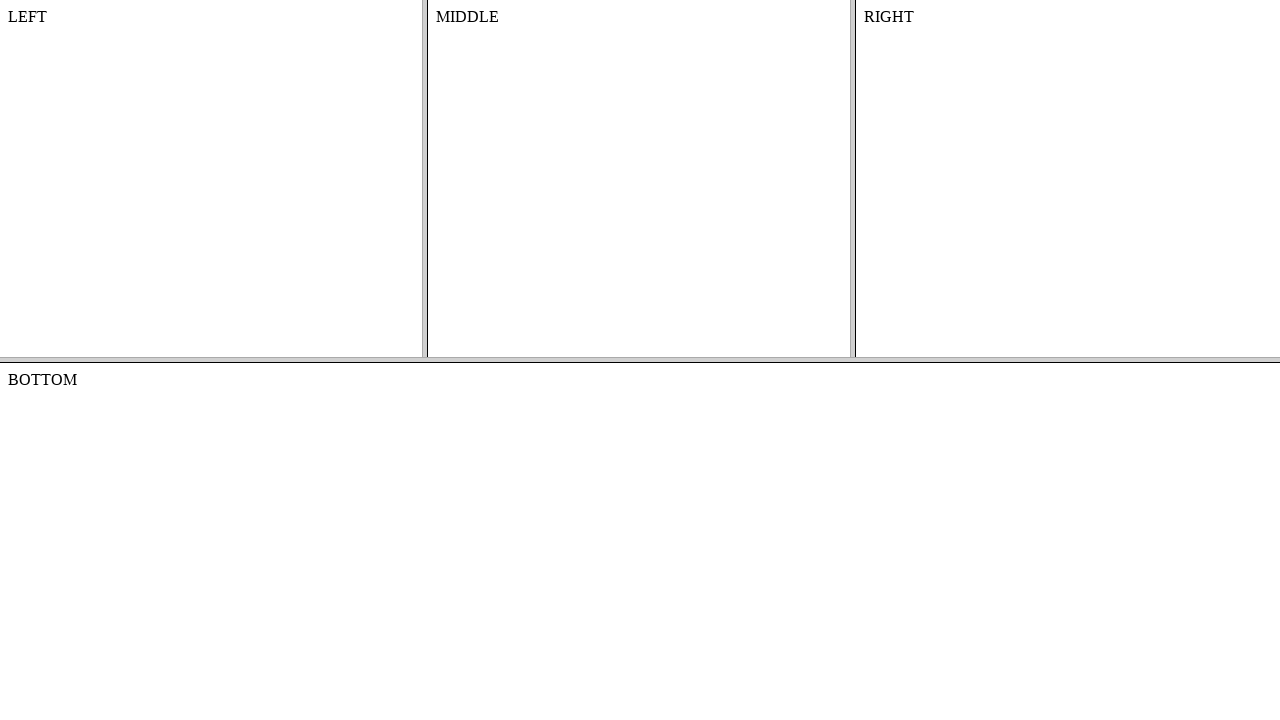

Verified content is present in middle frame
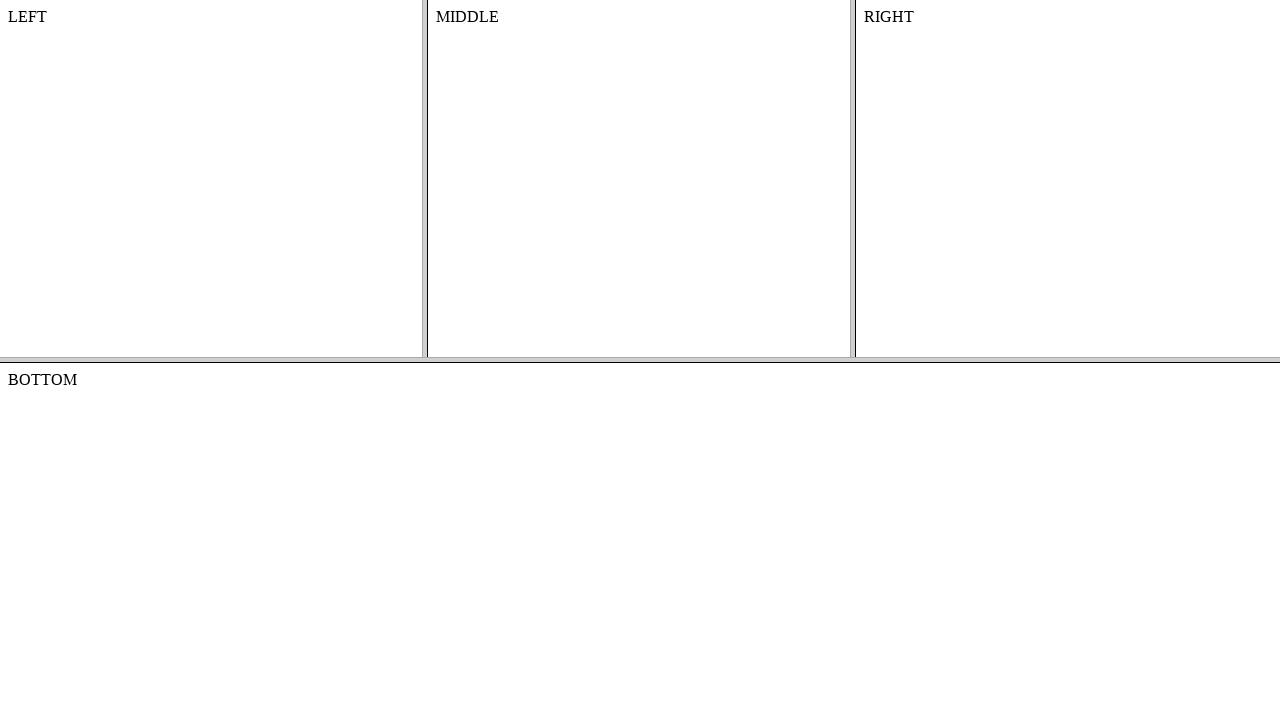

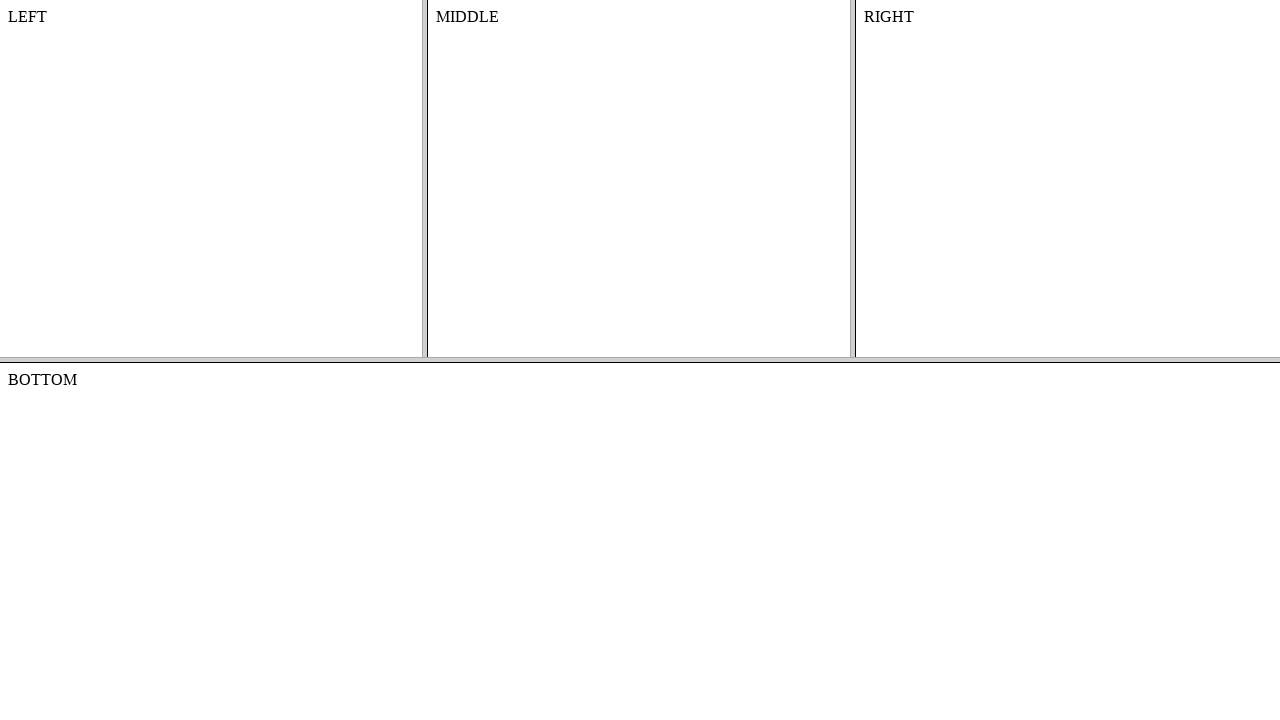